Tests file upload functionality by selecting a file using the file input element on a file upload demo page

Starting URL: https://the-internet.herokuapp.com/upload

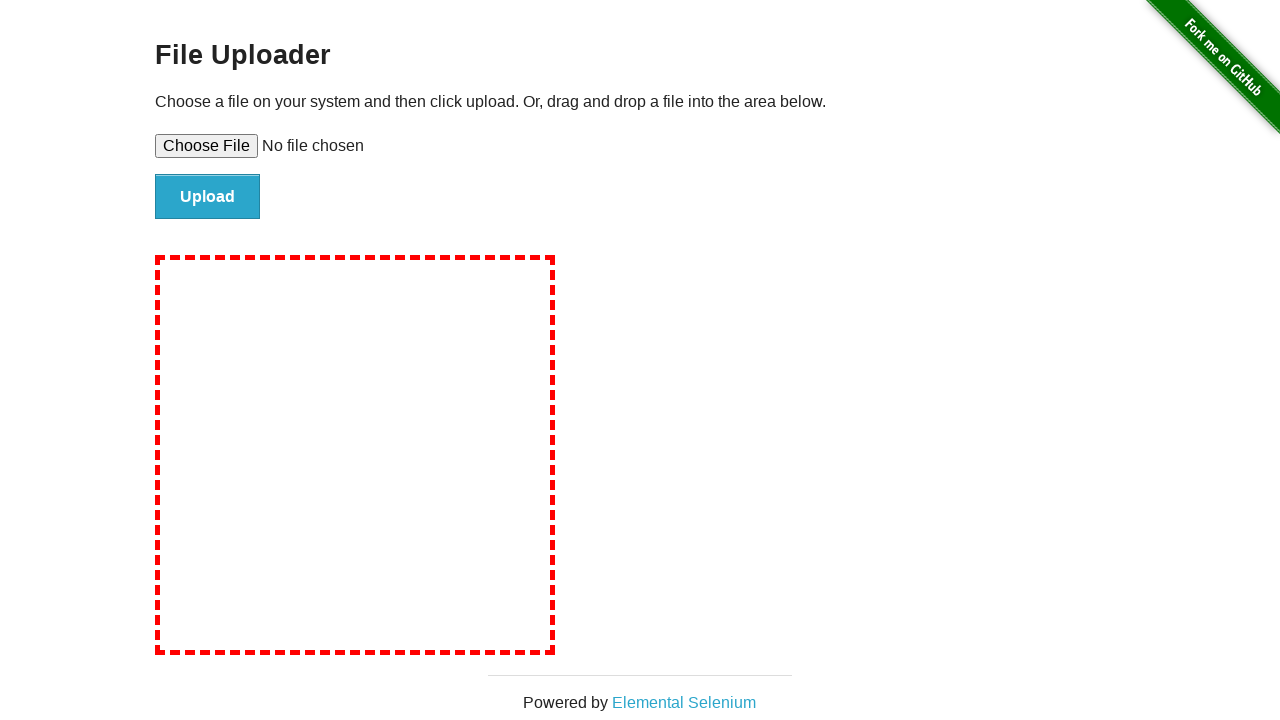

Created temporary test file for upload
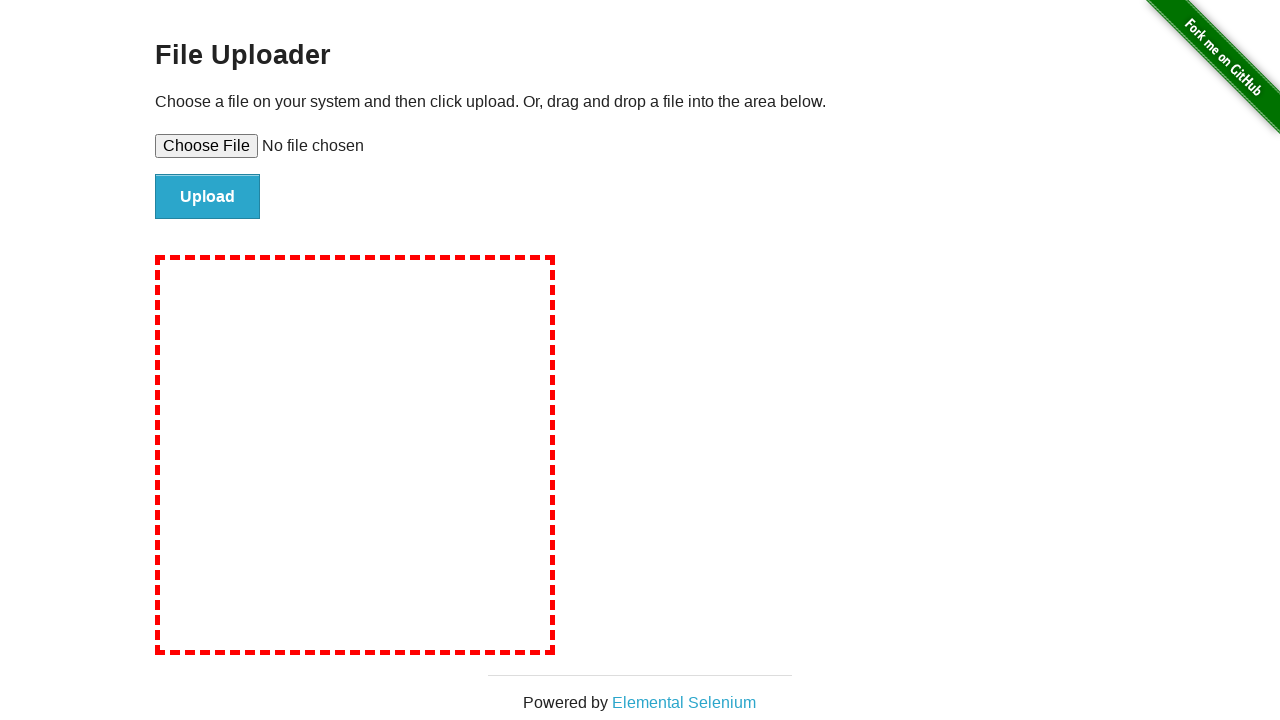

Set file input with temporary test file
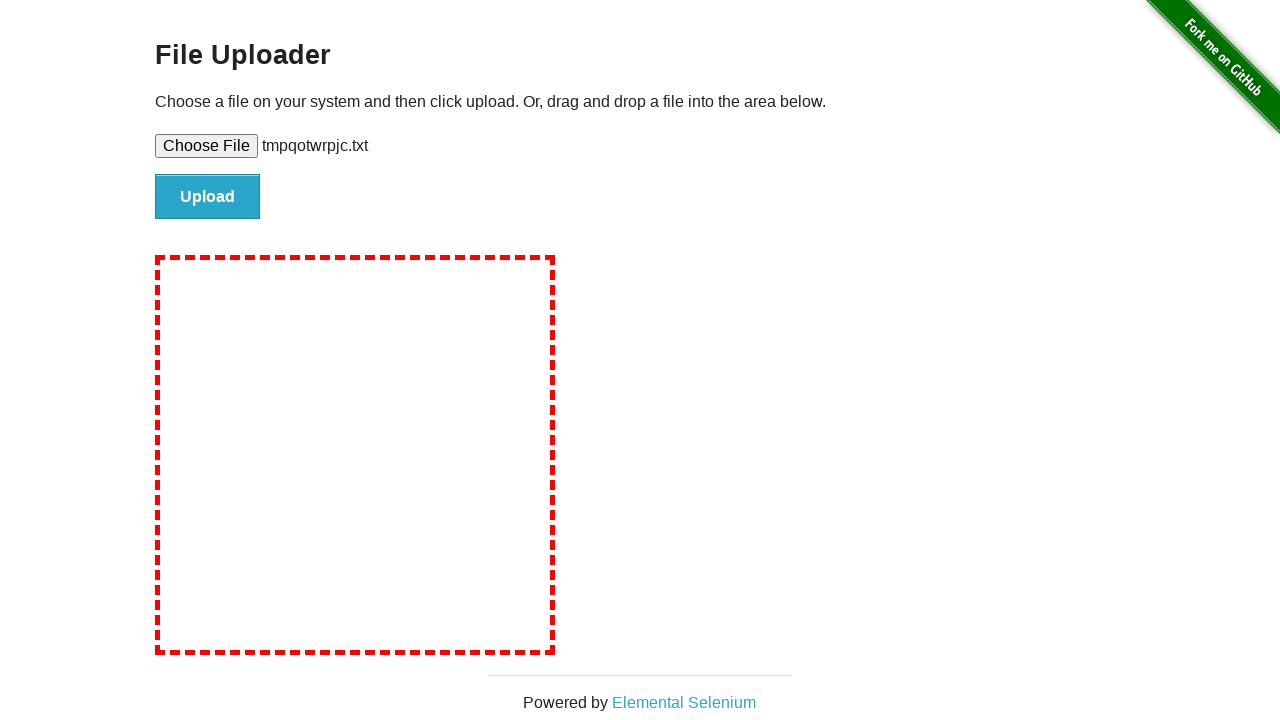

Clicked upload submit button at (208, 197) on #file-submit
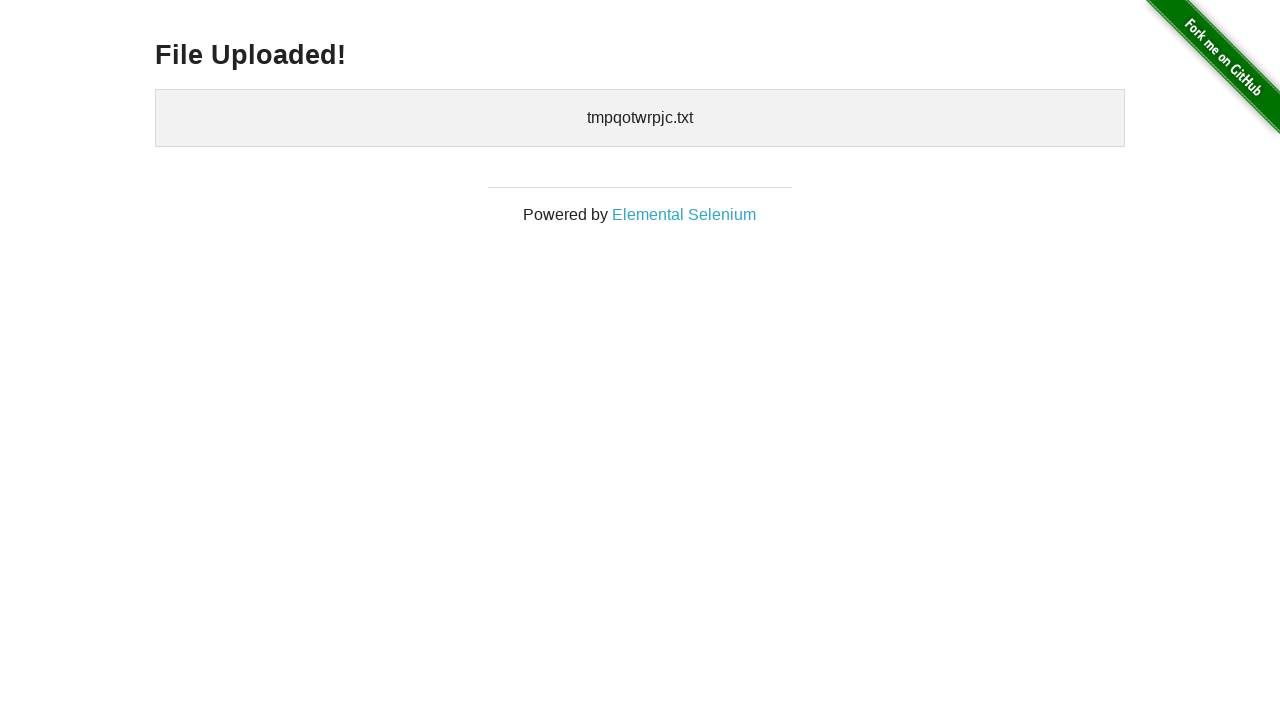

Upload confirmation appeared
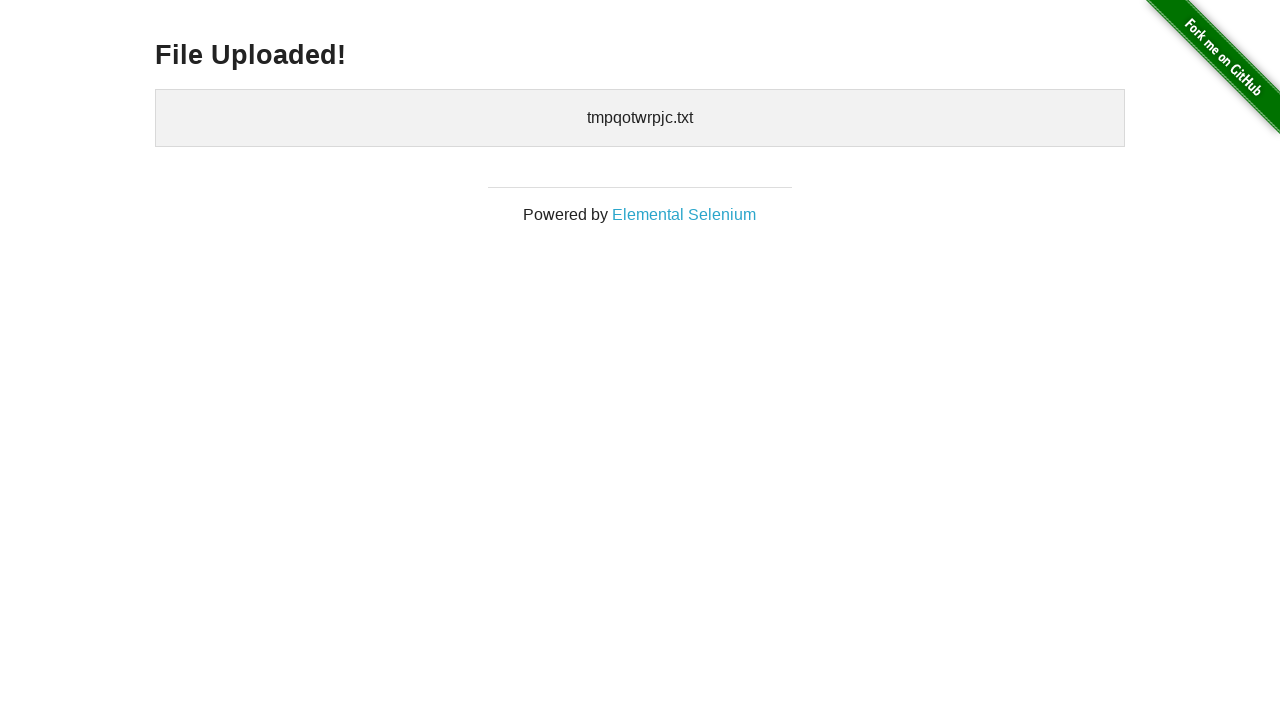

Cleaned up temporary test file
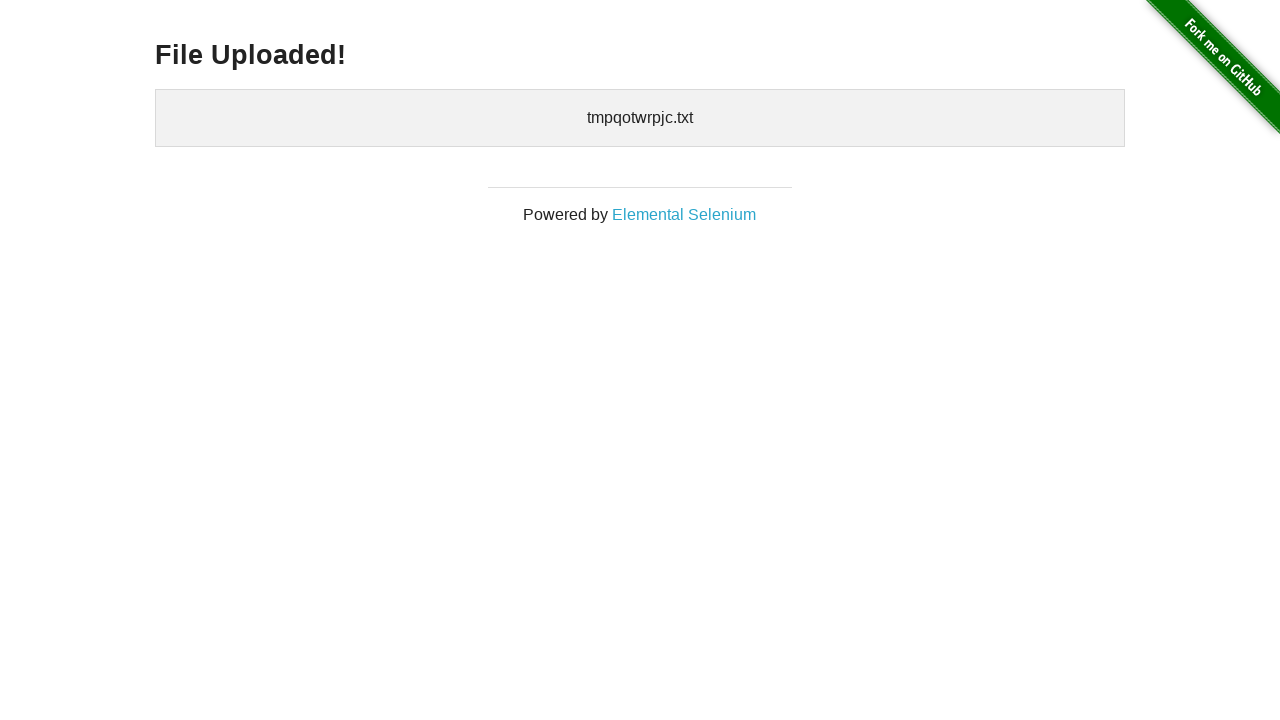

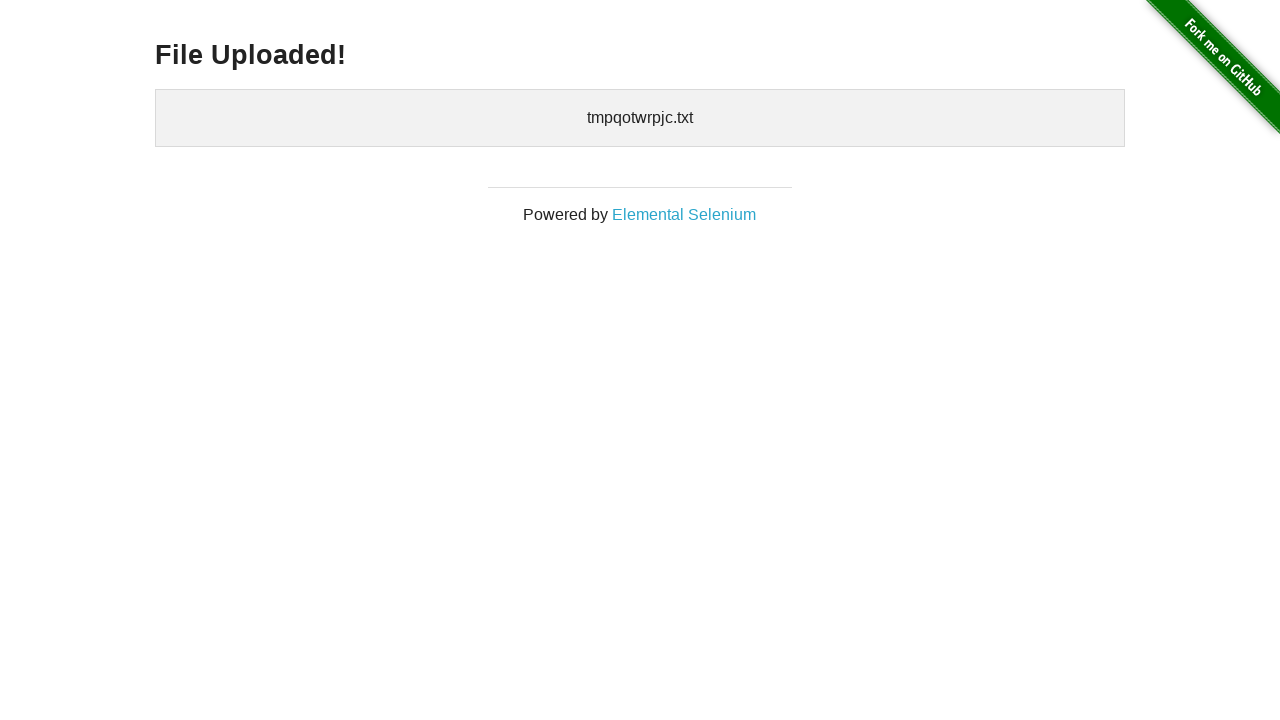